Navigates to the SelectorsHub XPath practice page and verifies the page loaded correctly by checking the URL and title.

Starting URL: https://selectorshub.com/xpath-practice-page/

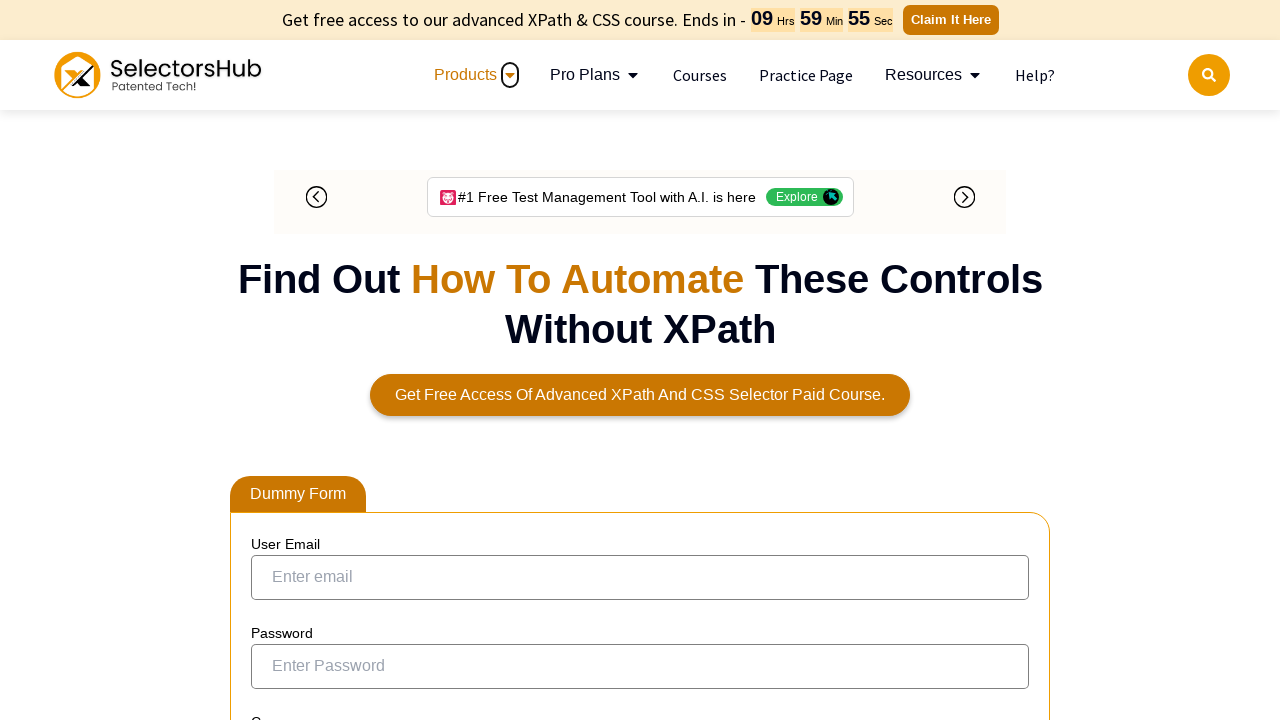

Page loaded with domcontentloaded state
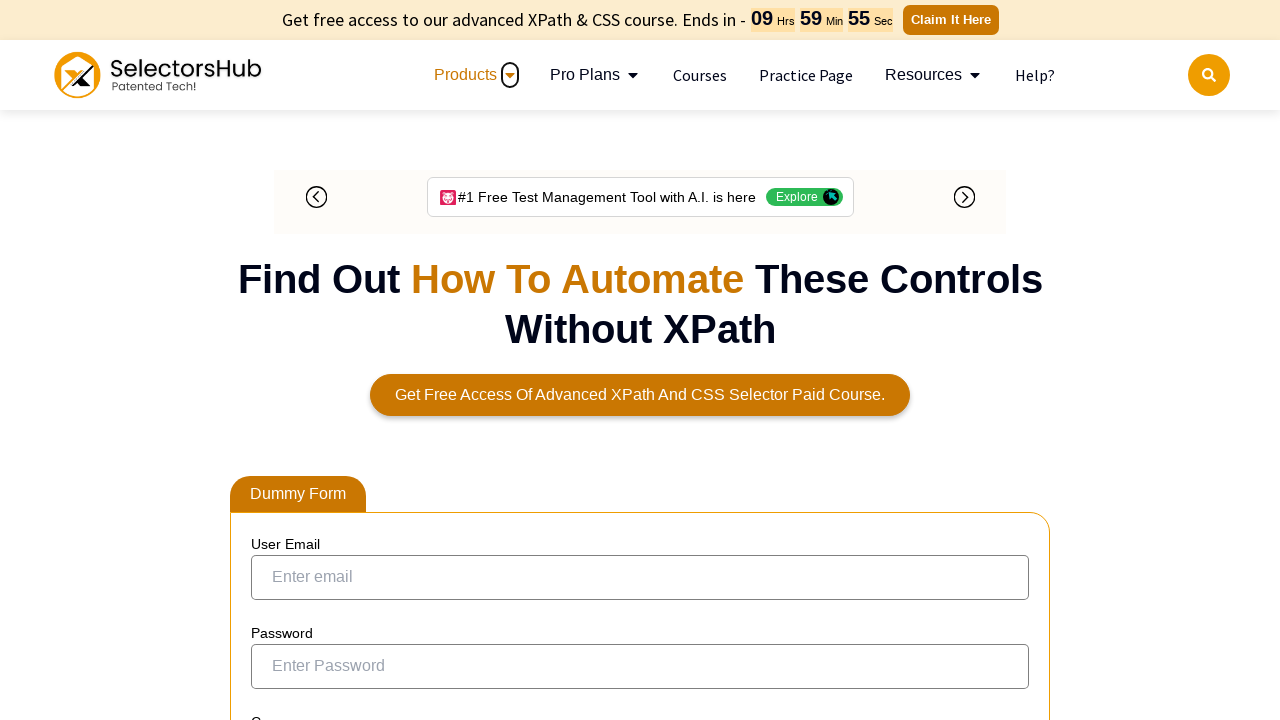

Retrieved current URL: https://selectorshub.com/xpath-practice-page/
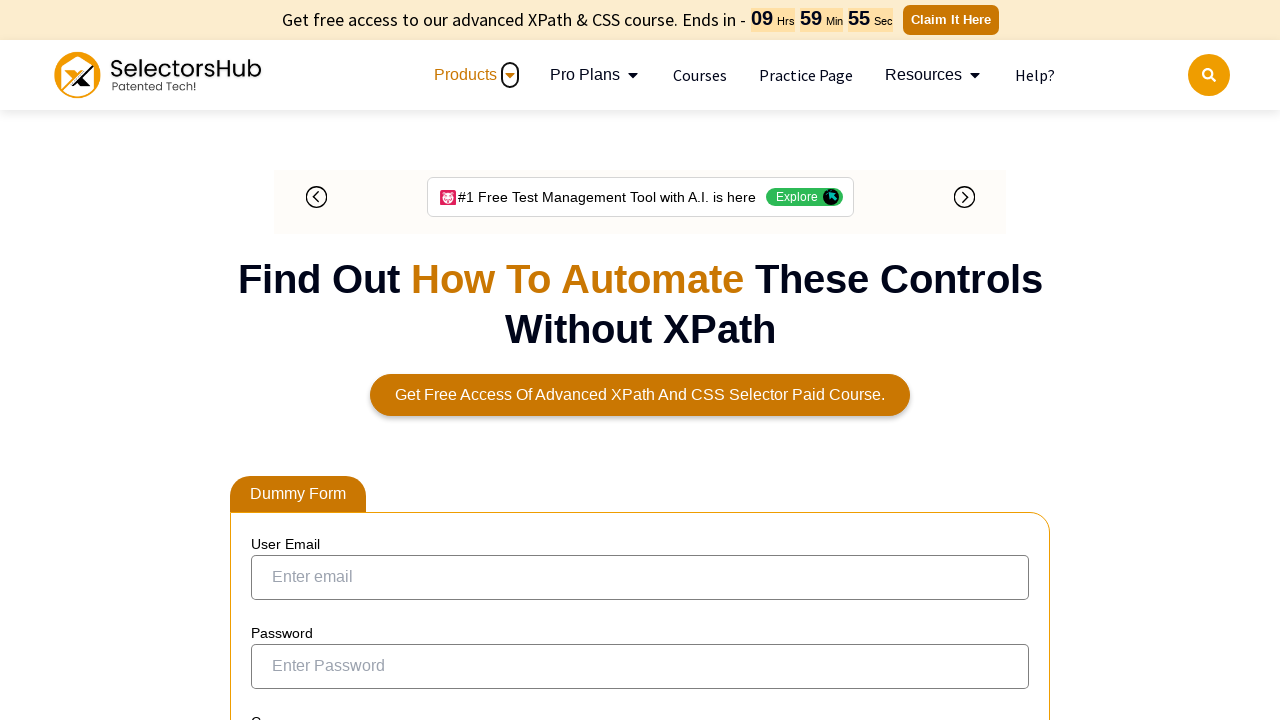

Retrieved page title: Xpath Practice Page | Shadow dom, nested shadow dom, iframe, nested iframe and more complex automation scenarios.
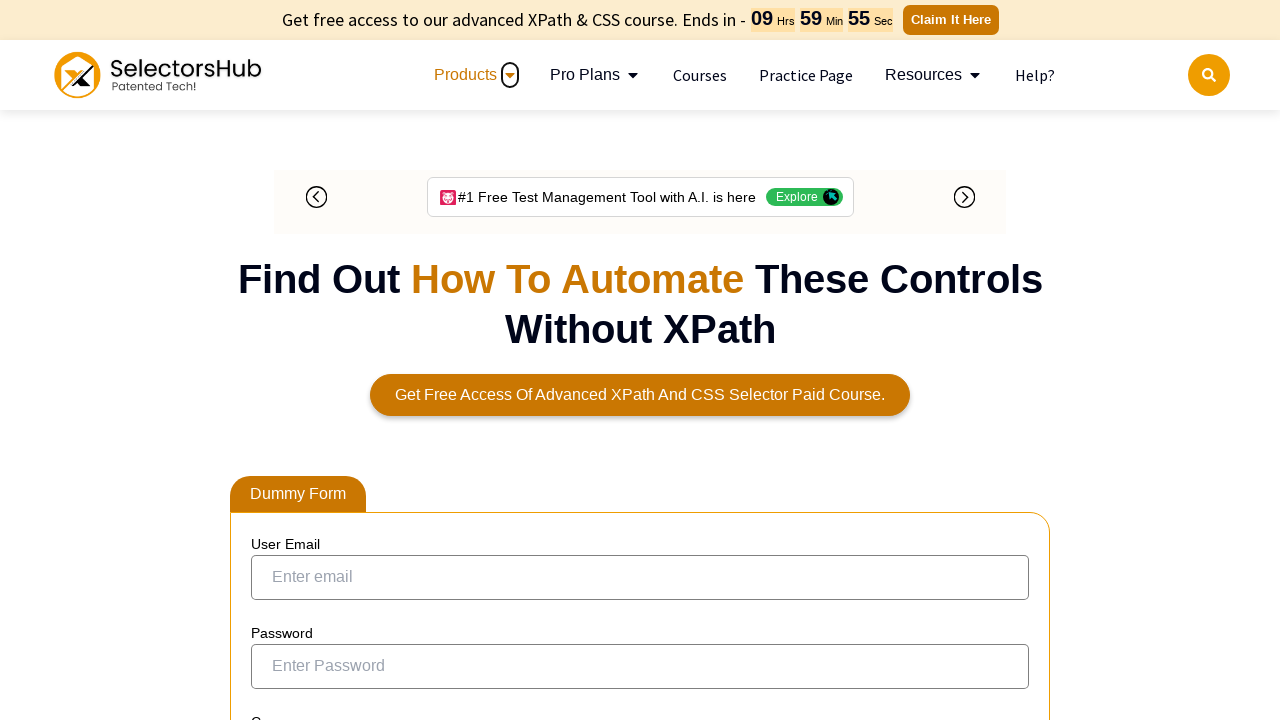

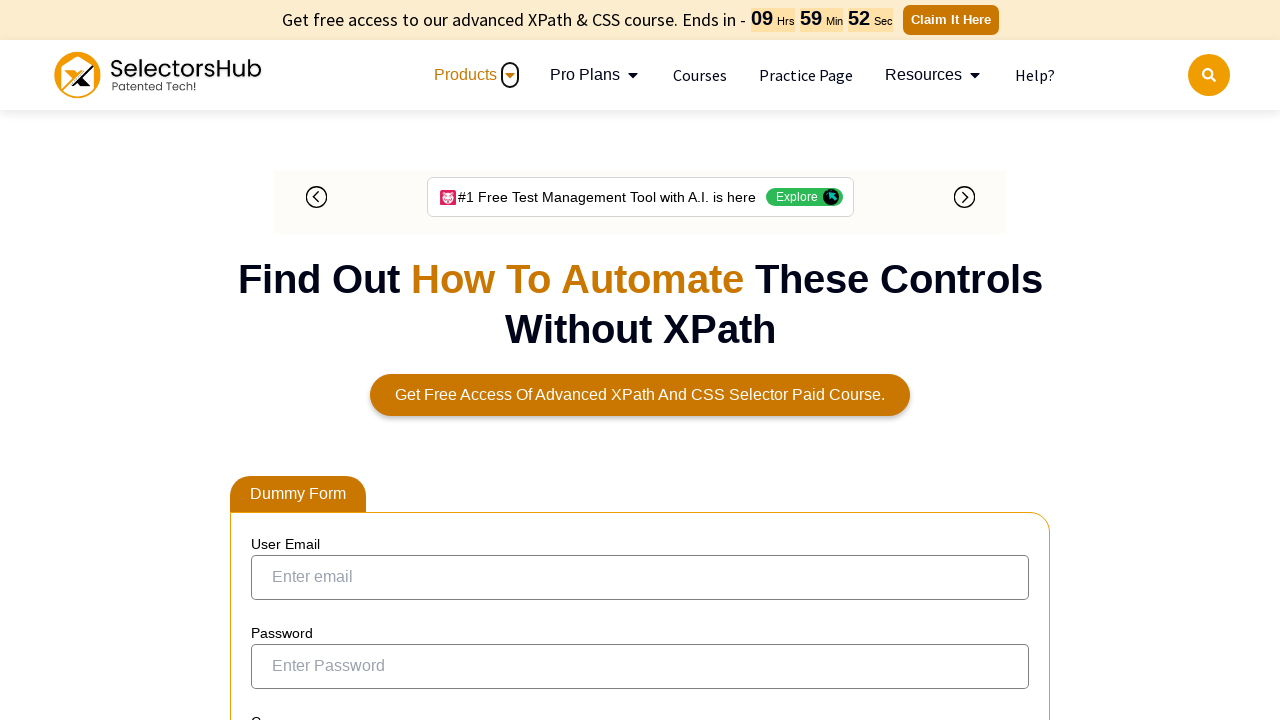